Verifies the page title of the awards manufacturing page

Starting URL: https://beta.chelznak.ru/made/

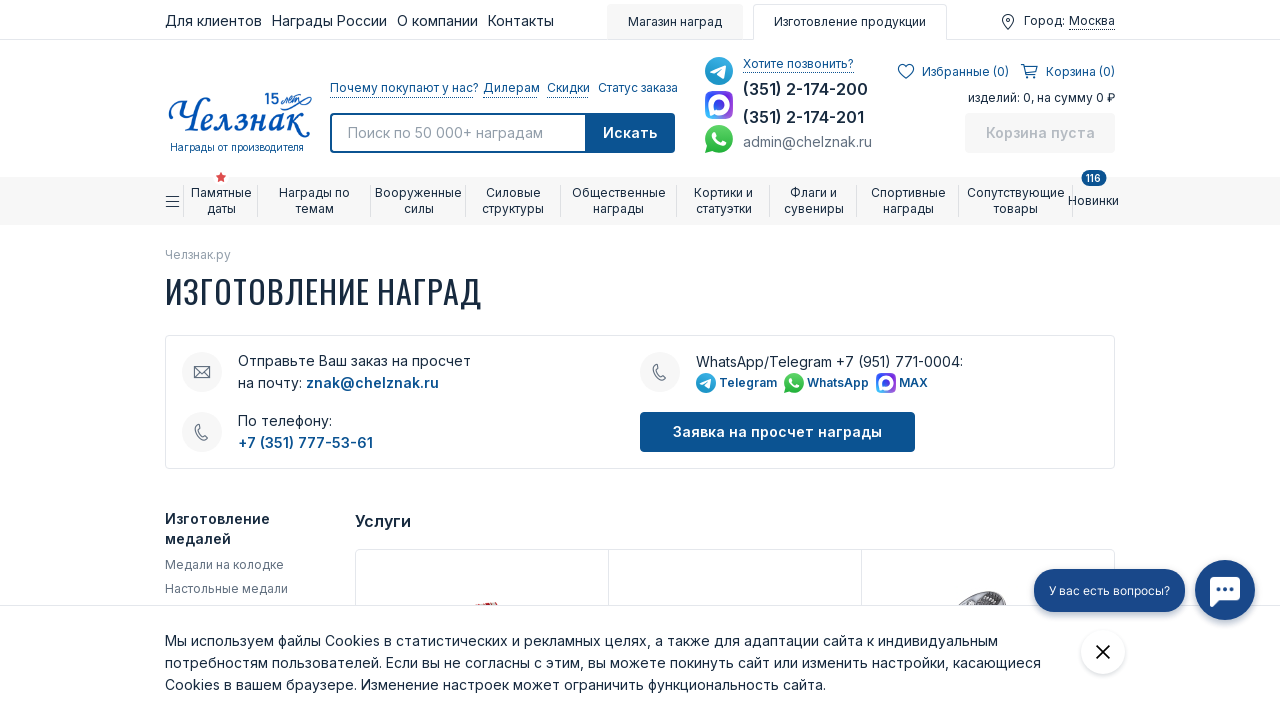

Waited for page to reach domcontentloaded state
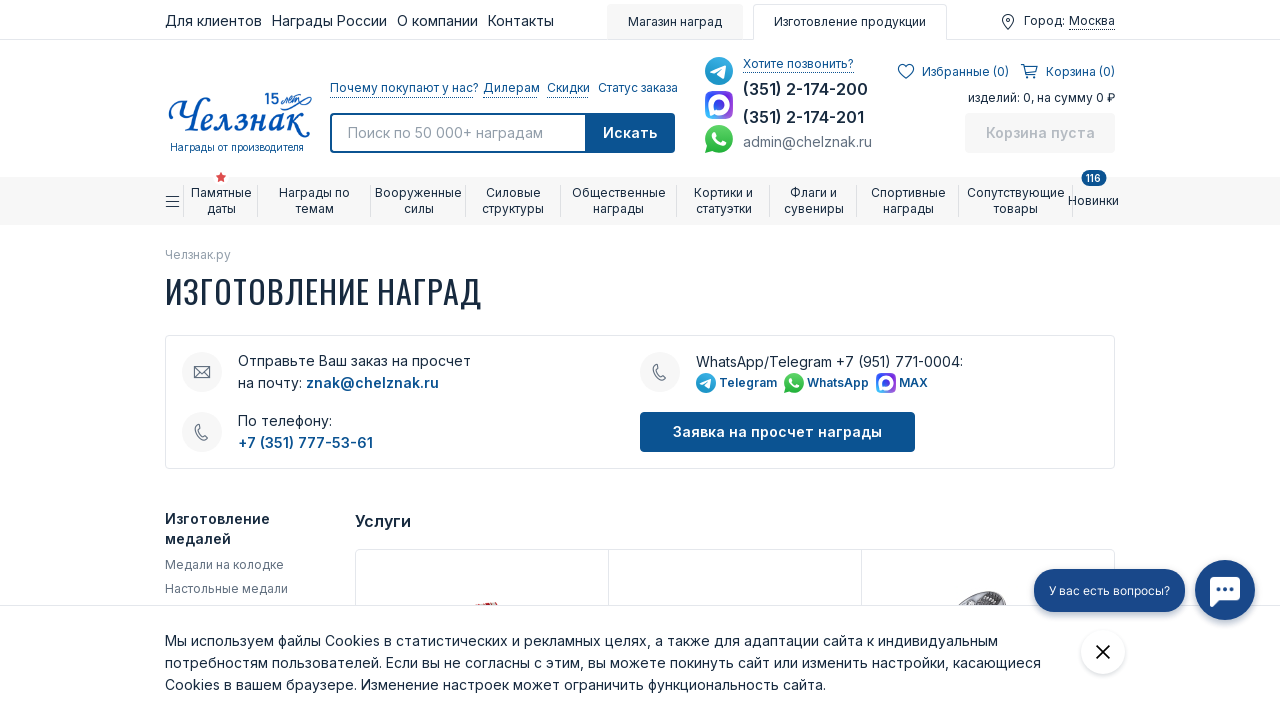

Verified page title matches 'Изготовление наград на заказ в ТПП Челзнак'
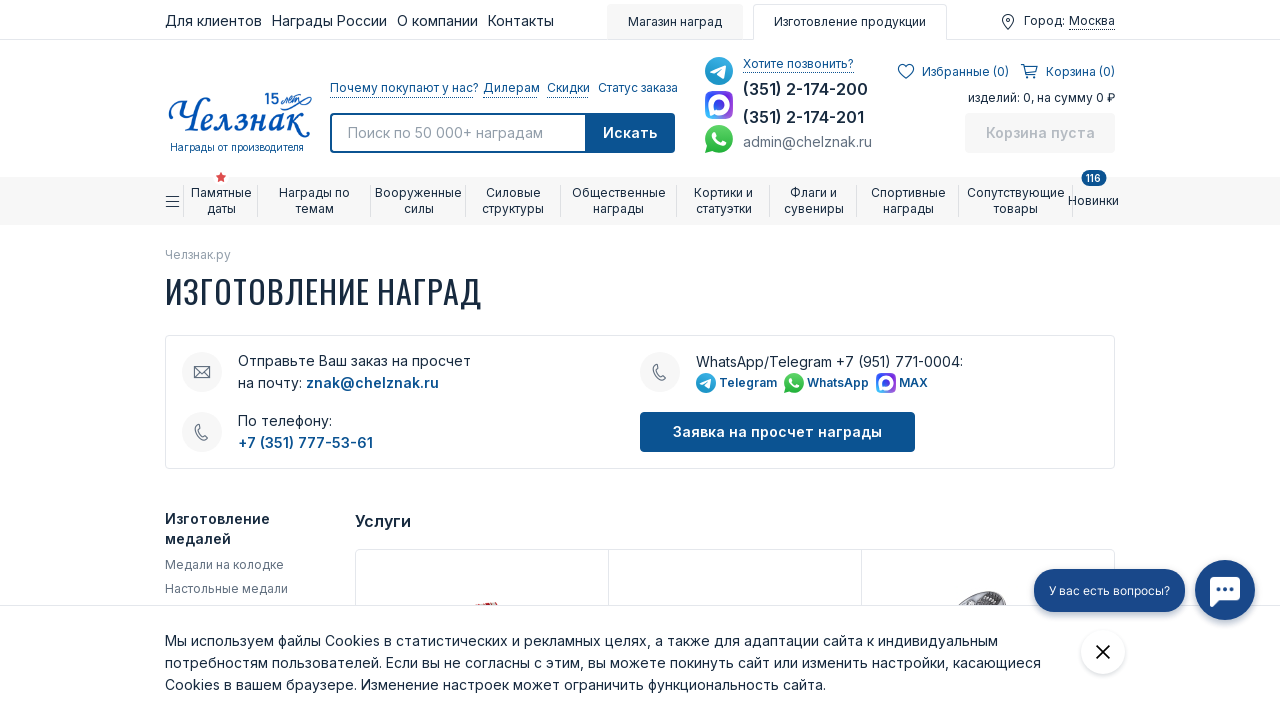

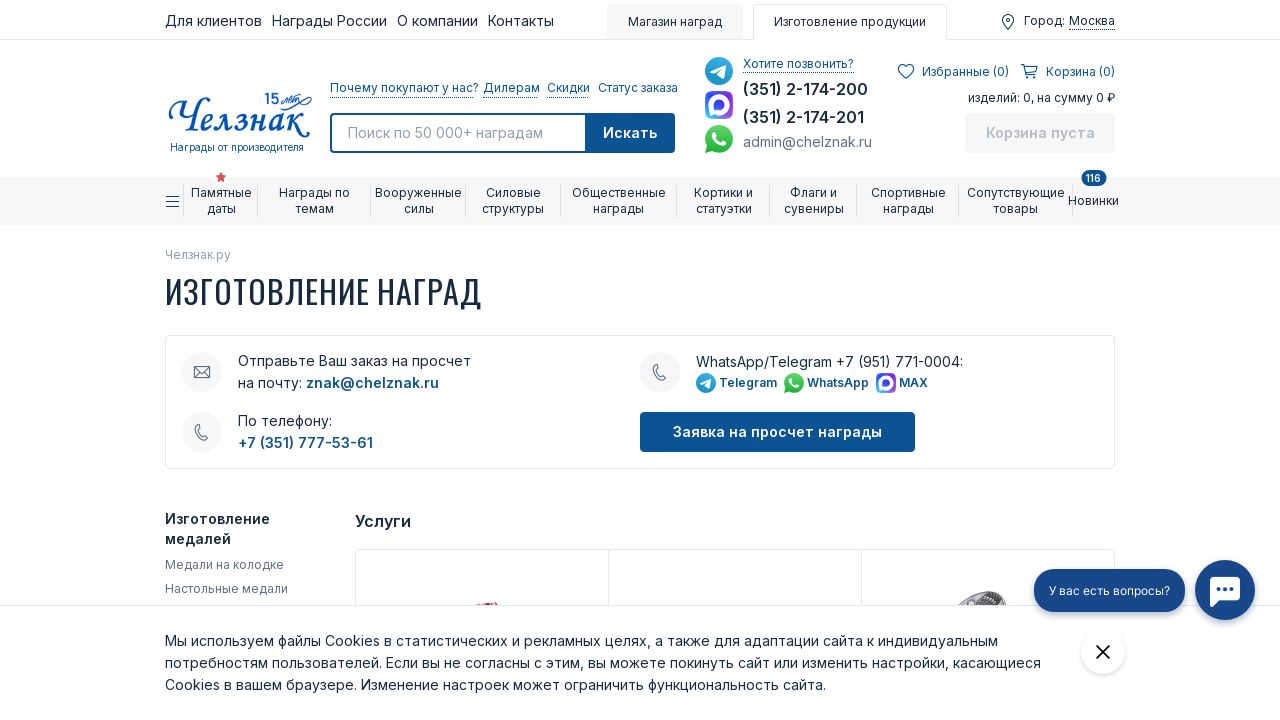